Tests e-commerce cart and checkout flow by searching for products, adding a specific item to cart, and proceeding through checkout

Starting URL: https://rahulshettyacademy.com/seleniumPractise/#/

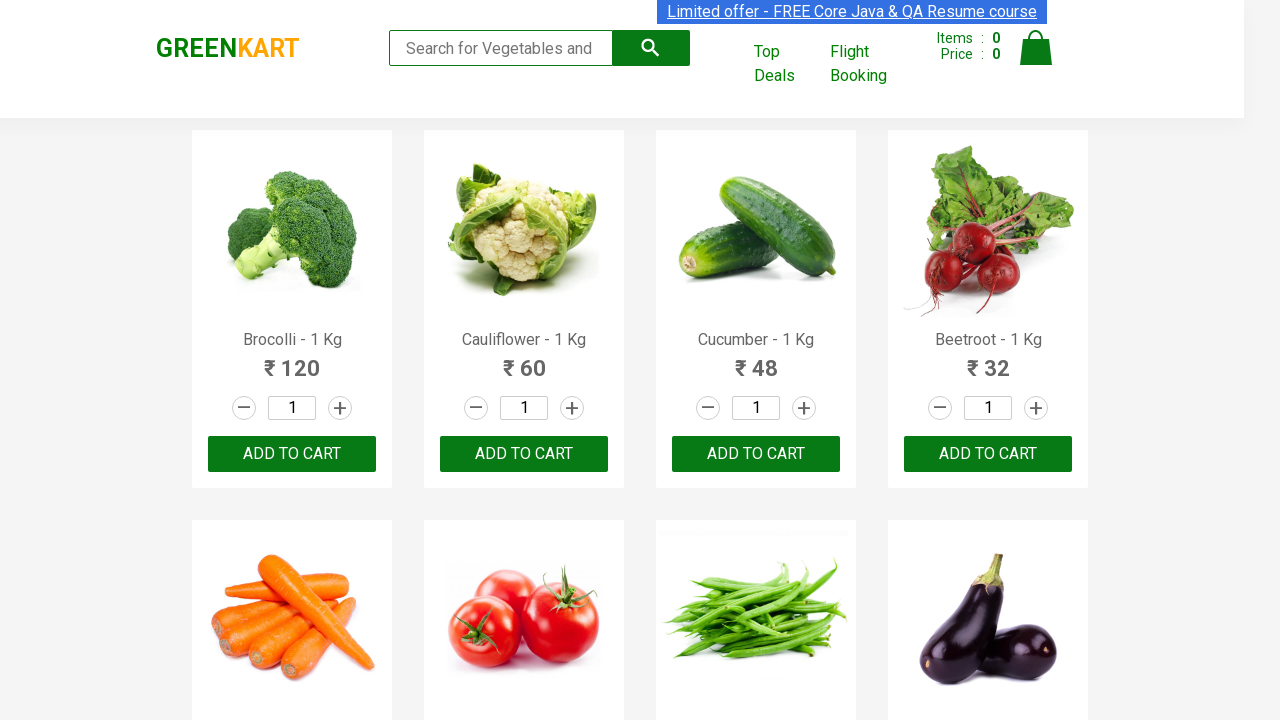

Filled search field with 'ca' to find products on .search-keyword
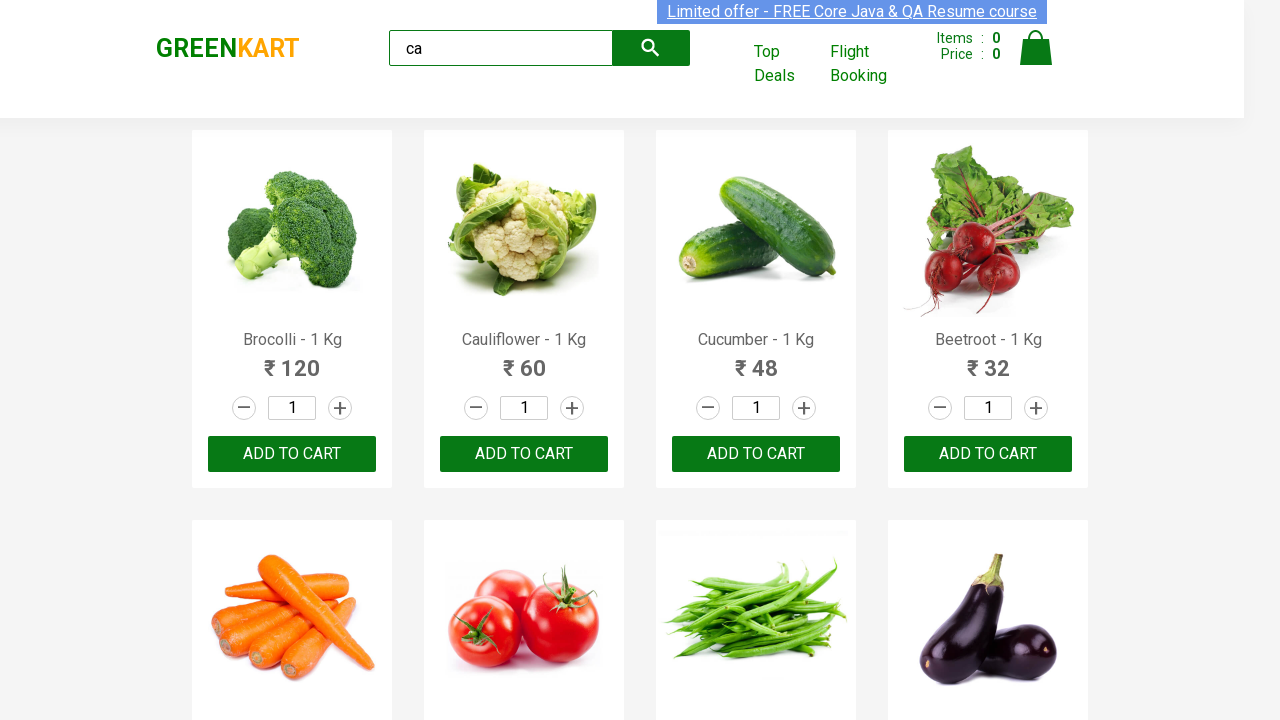

Waited for products to load after search
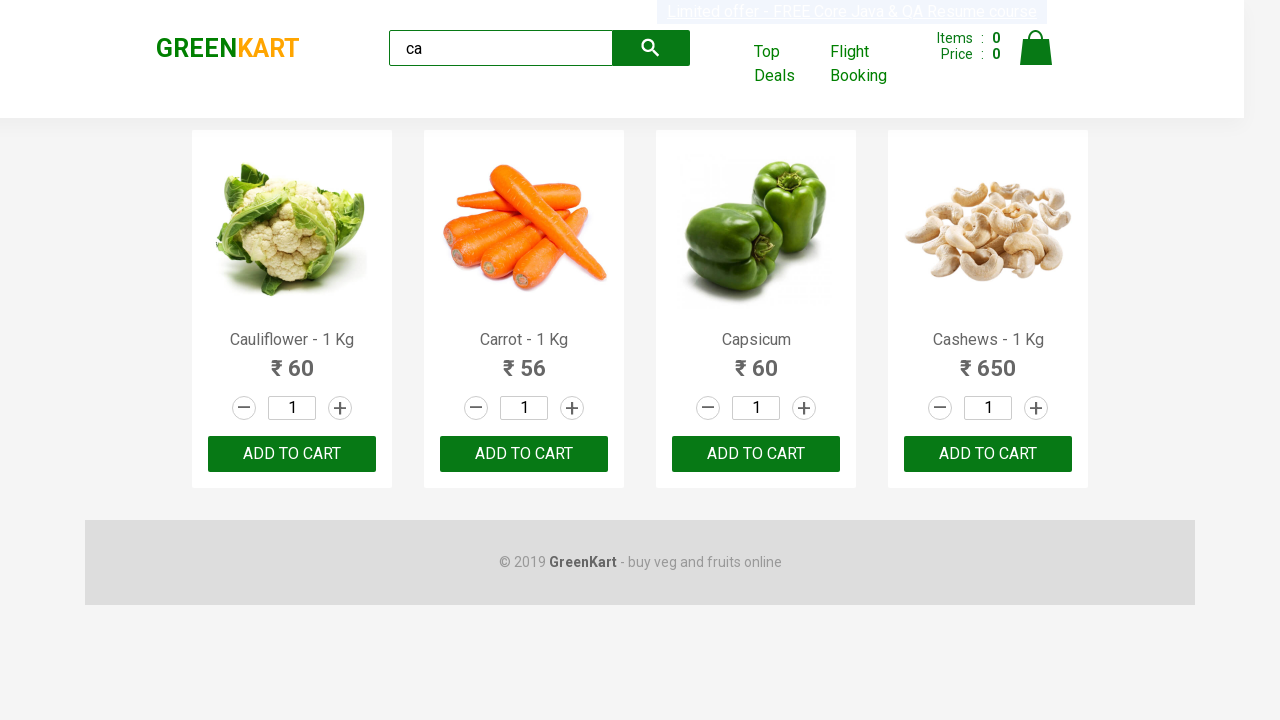

Located all product elements on the page
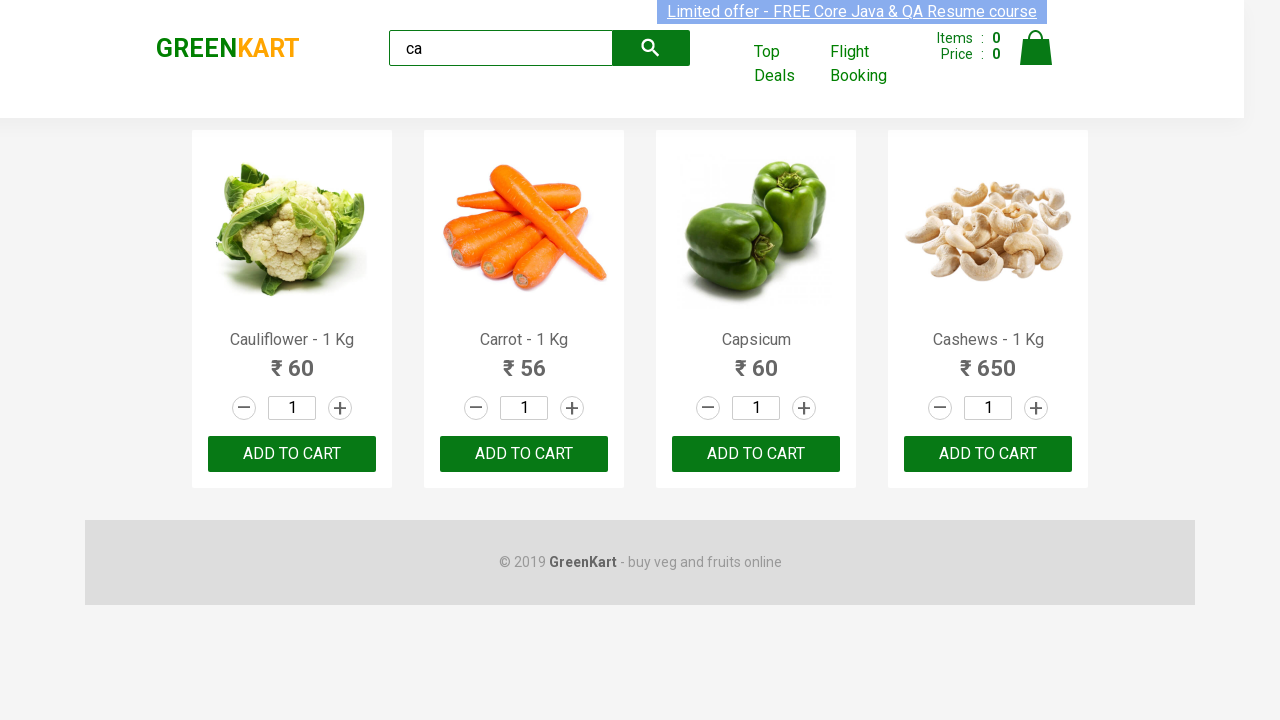

Found Cashews product and clicked Add to cart button at (988, 454) on .products .product >> nth=3 >> button
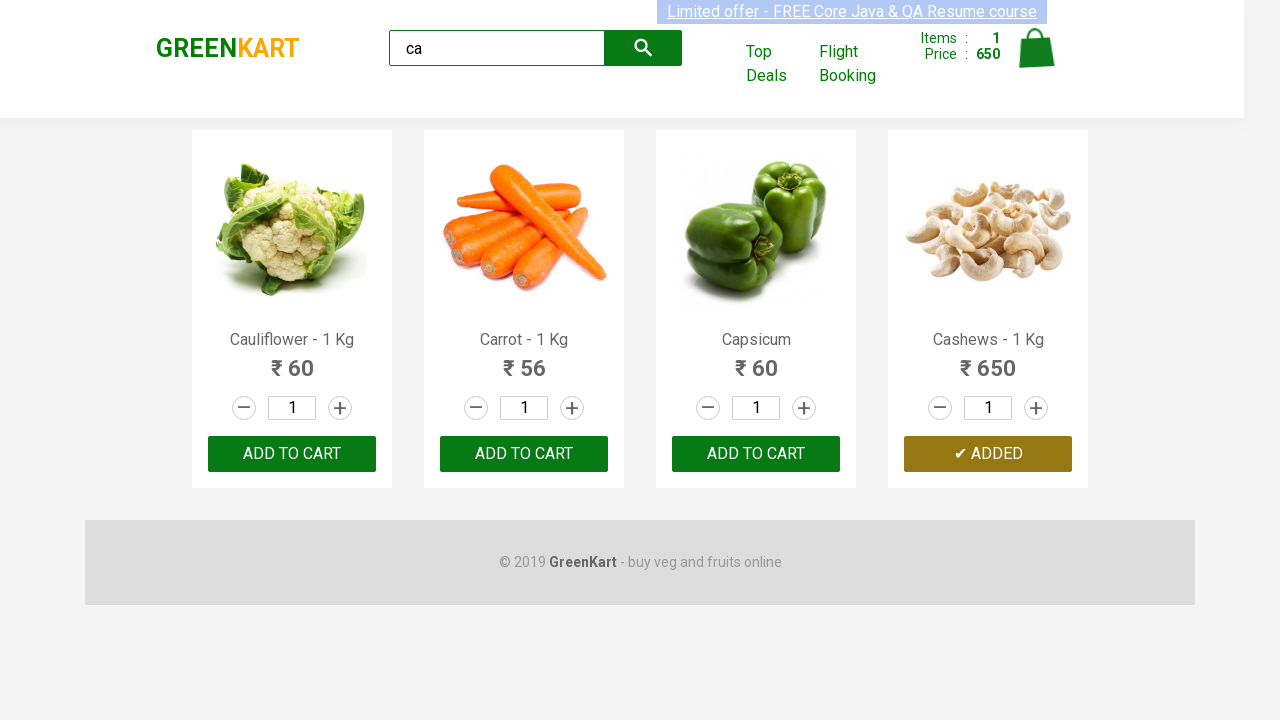

Clicked on cart icon to view cart at (1036, 48) on .cart-icon > img
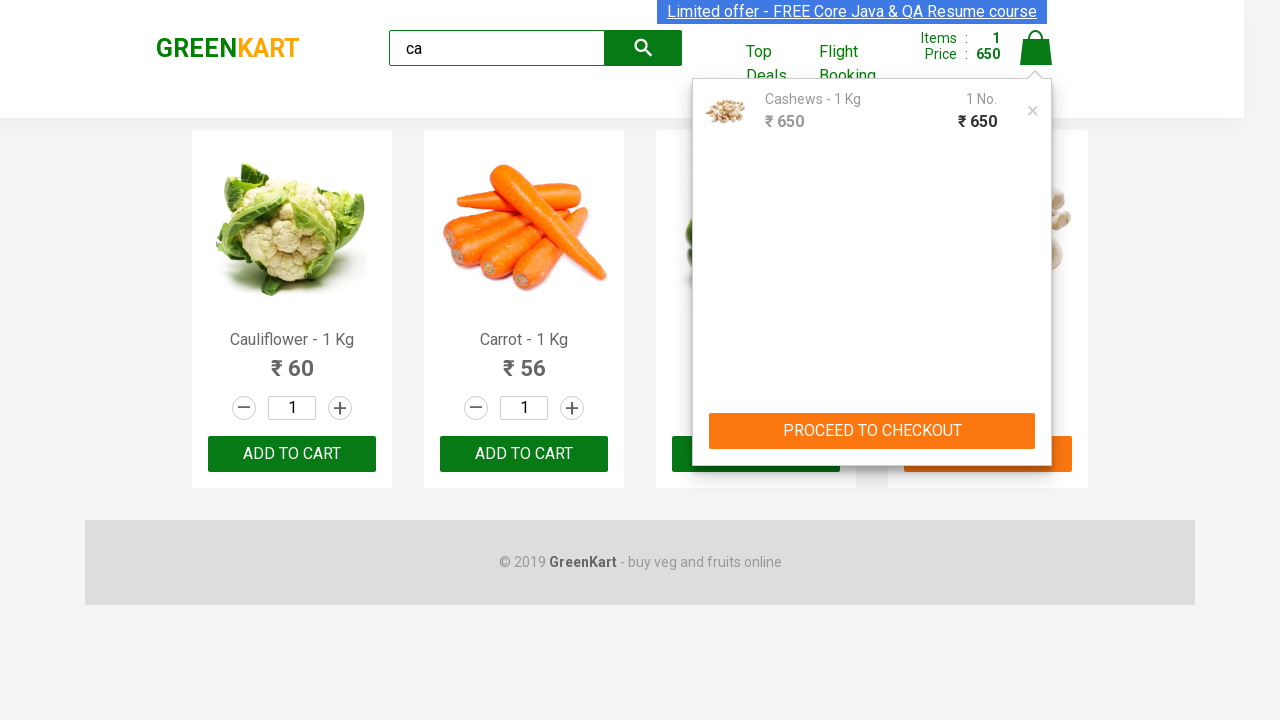

Clicked PROCEED TO CHECKOUT button at (872, 431) on text=PROCEED TO CHECKOUT
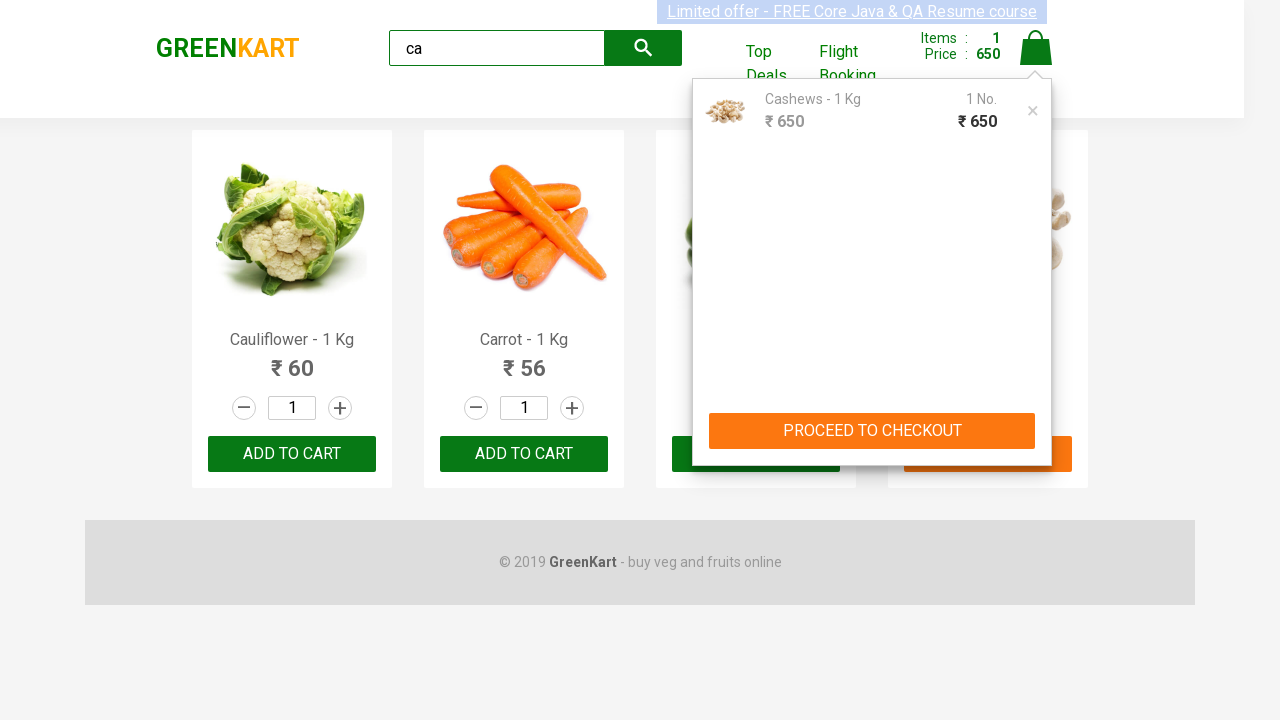

Clicked Place Order button to complete checkout at (1036, 420) on text=Place Order
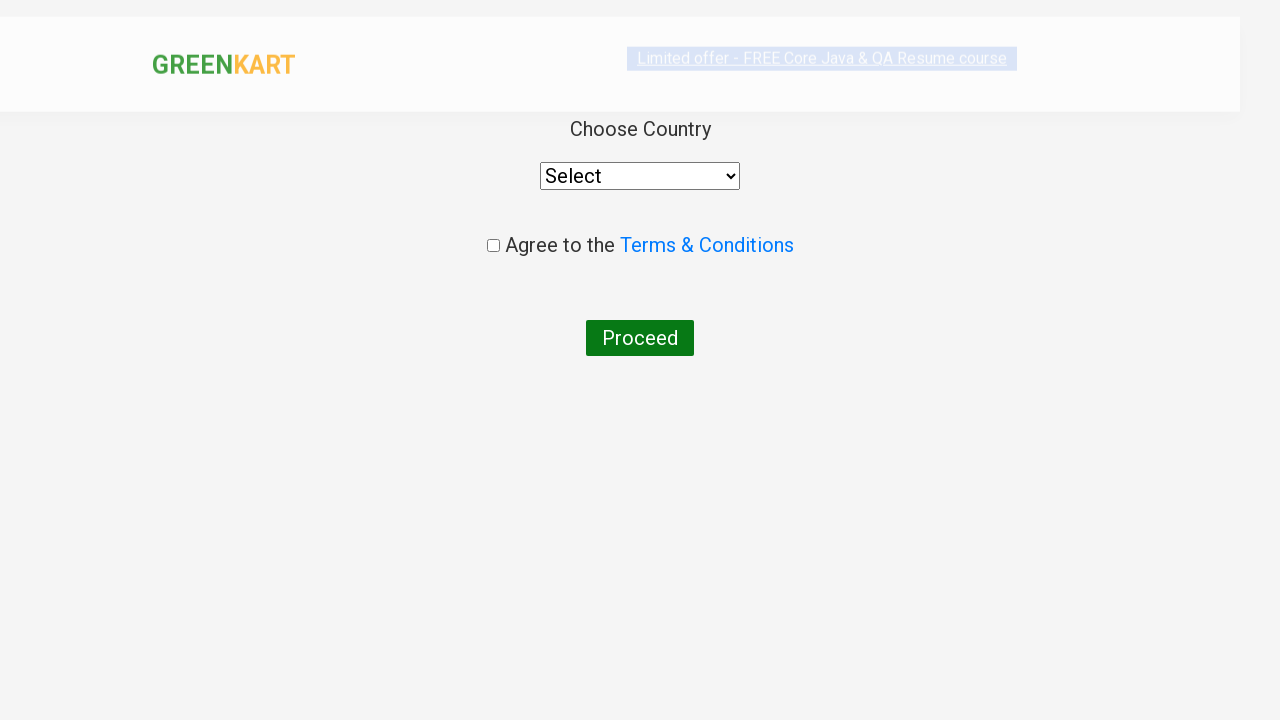

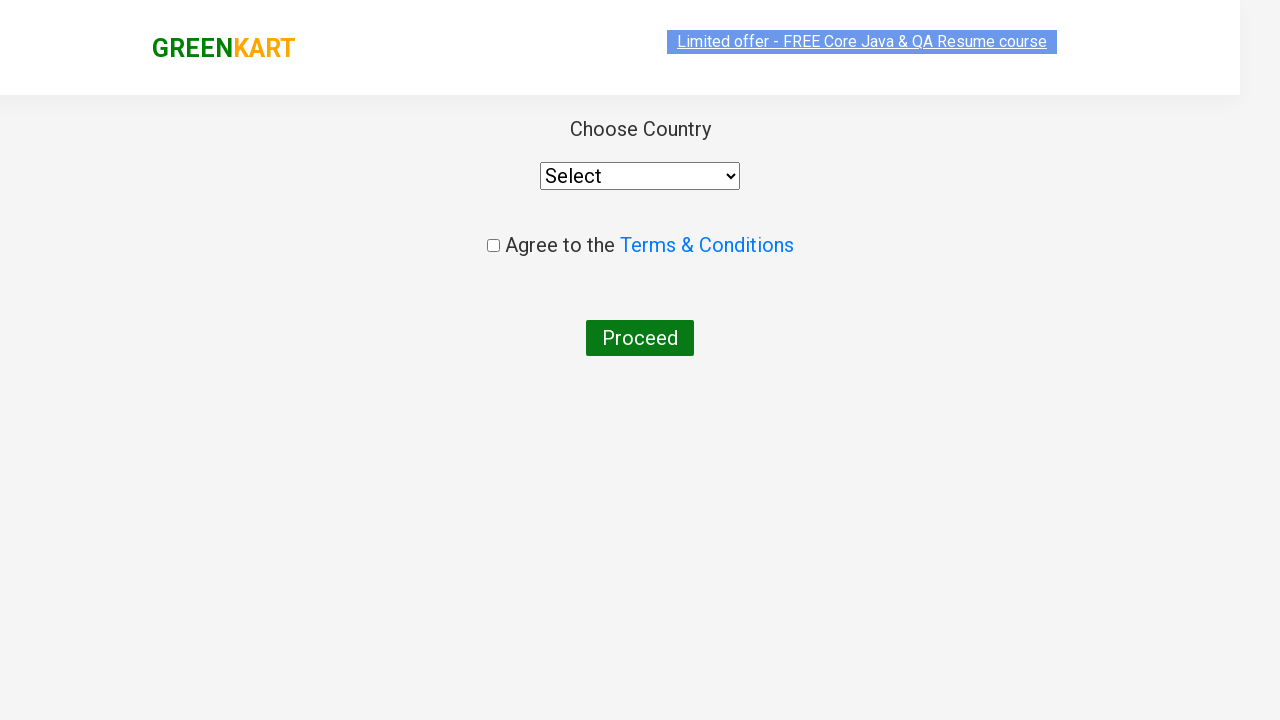